Tests flight booking dropdown functionality by selecting origin and destination stations from dynamic dropdowns

Starting URL: https://rahulshettyacademy.com/dropdownsPractise/

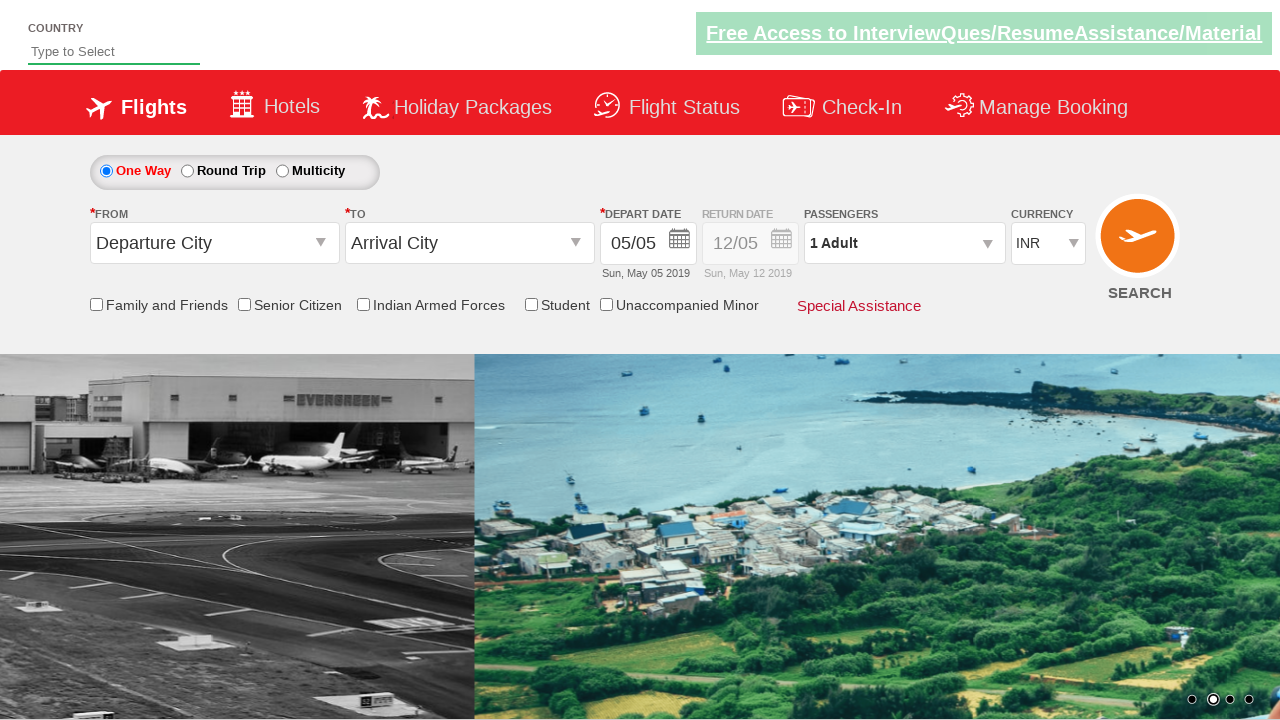

Clicked origin station dropdown to open it at (214, 243) on #ctl00_mainContent_ddl_originStation1_CTXT
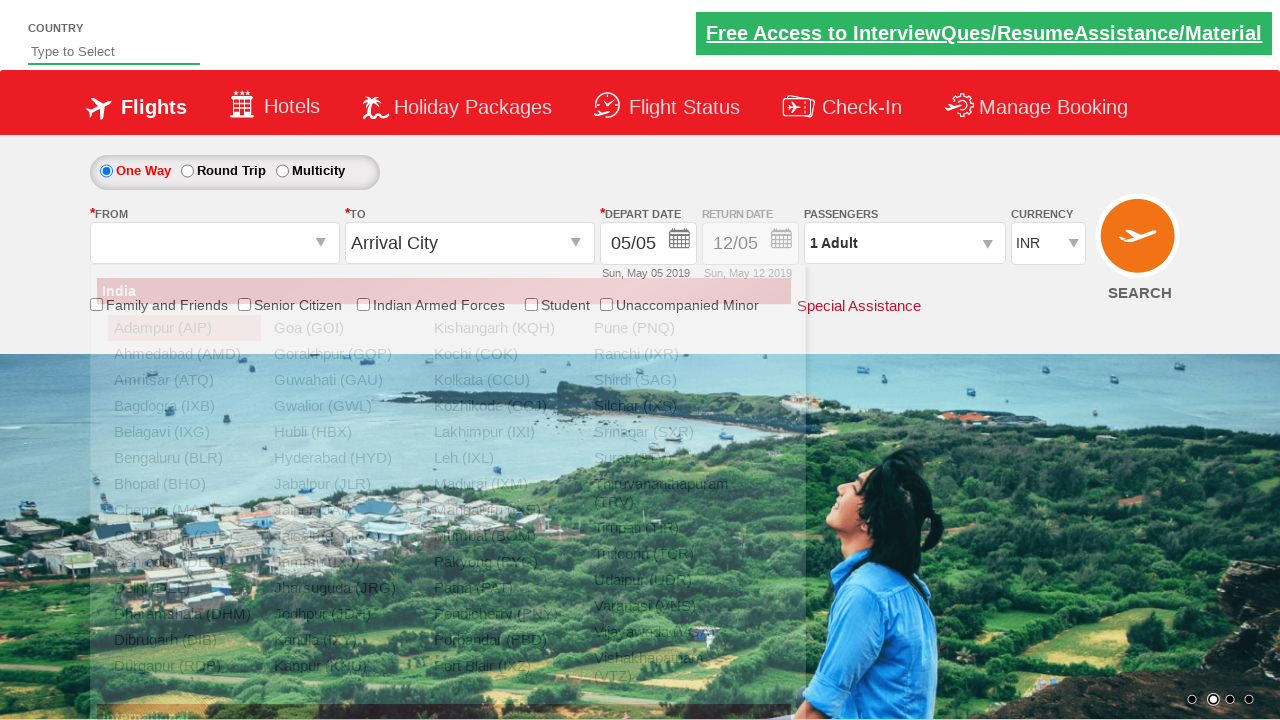

Origin dropdown opened and Bangalore option became visible
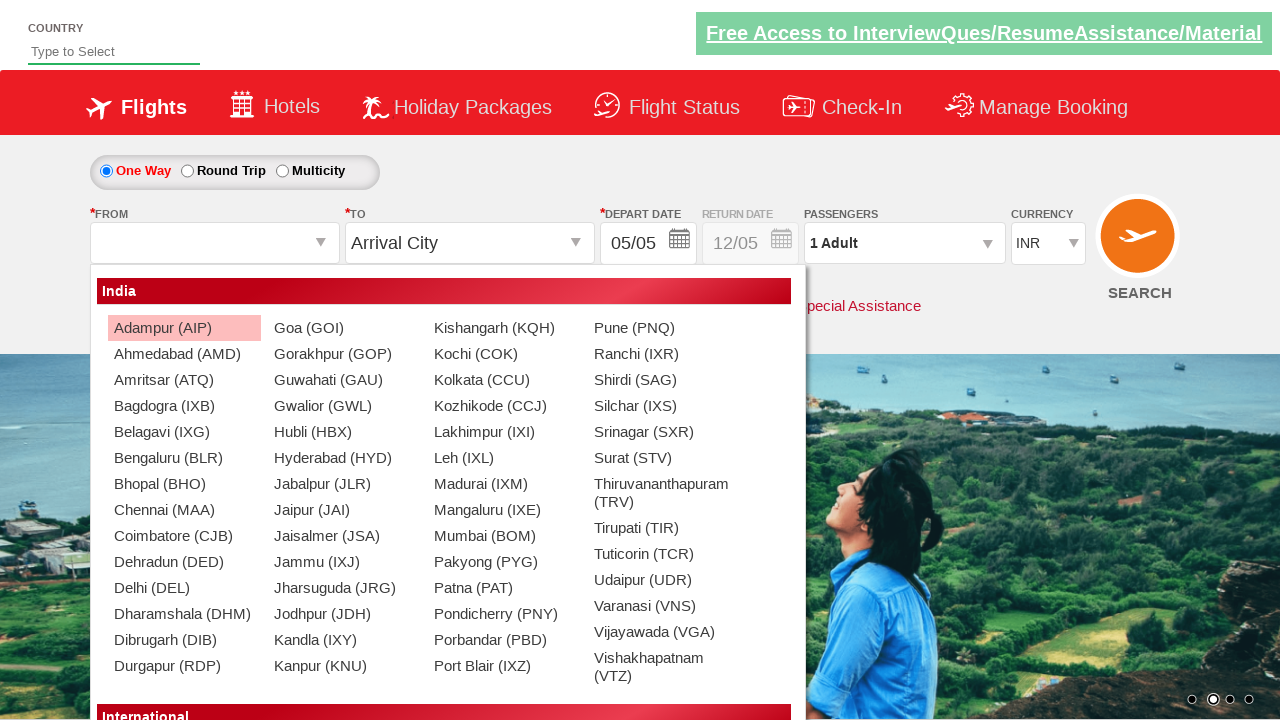

Selected Bangalore (BLR) as origin station at (184, 458) on xpath=//div[@id='ctl00_mainContent_ddl_originStation1_CTNR']//a[@value='BLR']
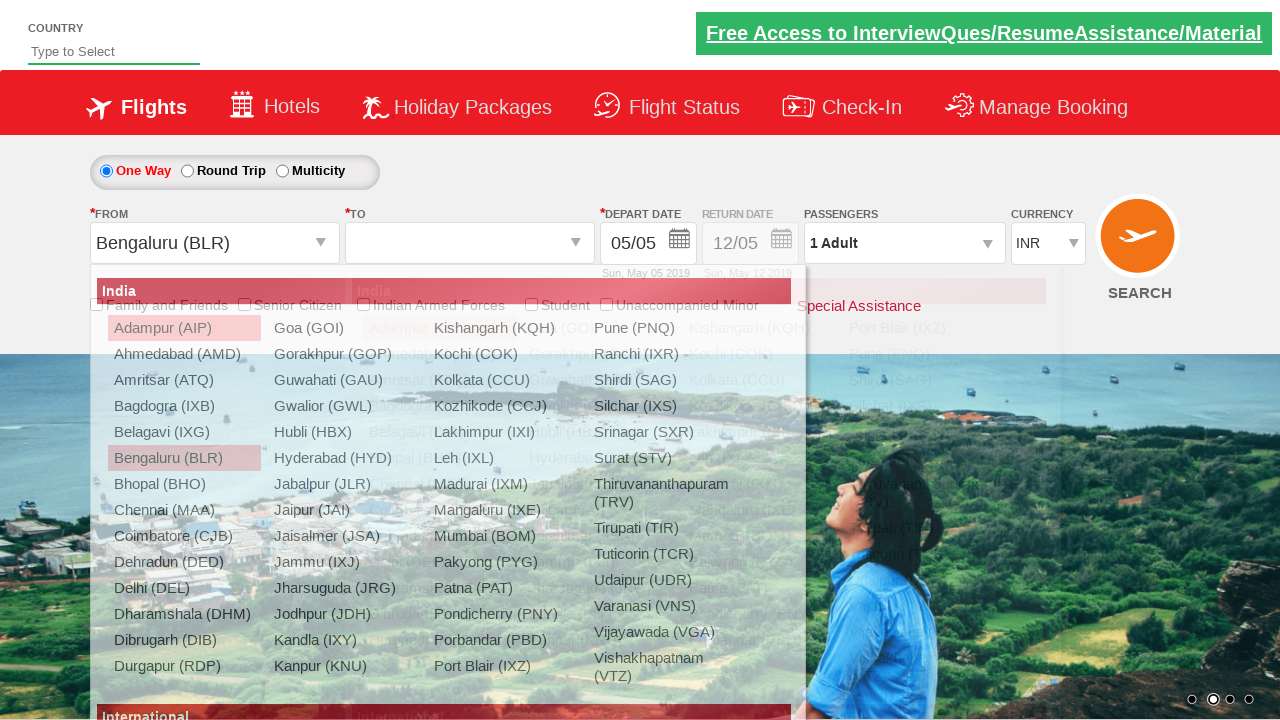

Destination dropdown opened and Chennai option became visible
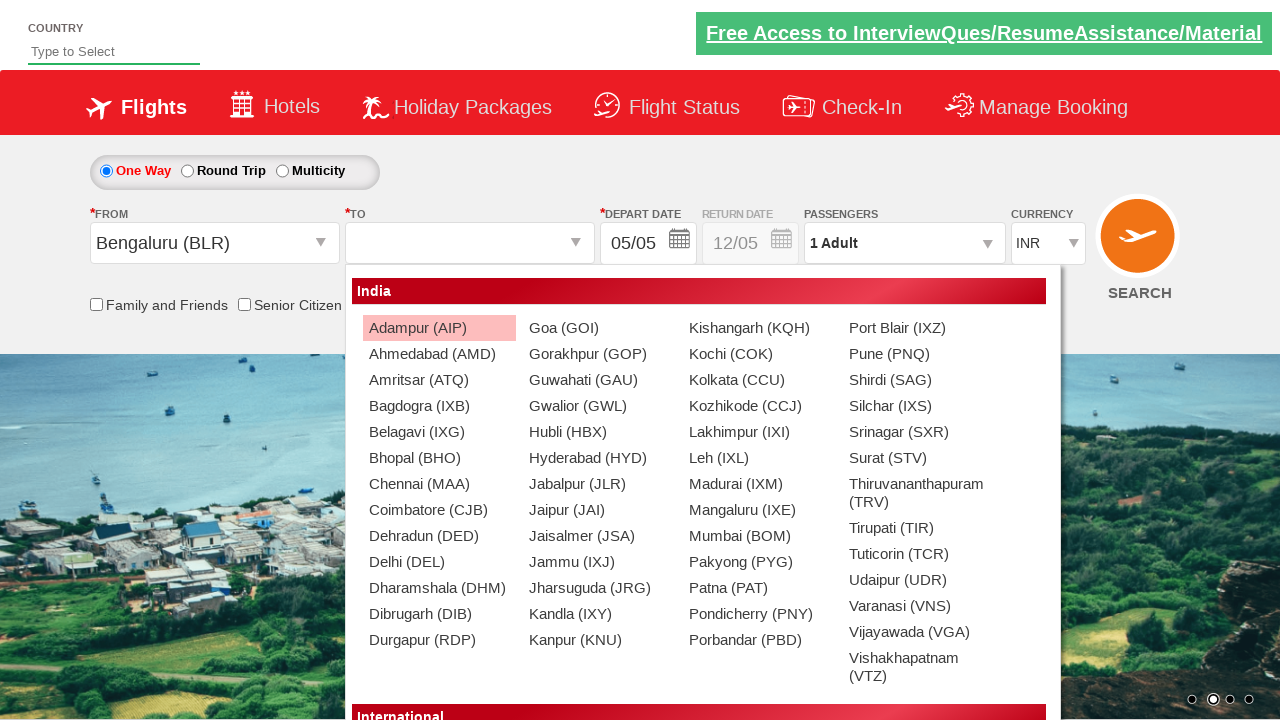

Selected Chennai (MAA) as destination station at (439, 484) on xpath=//div[@id='ctl00_mainContent_ddl_destinationStation1_CTNR']//a[@value='MAA
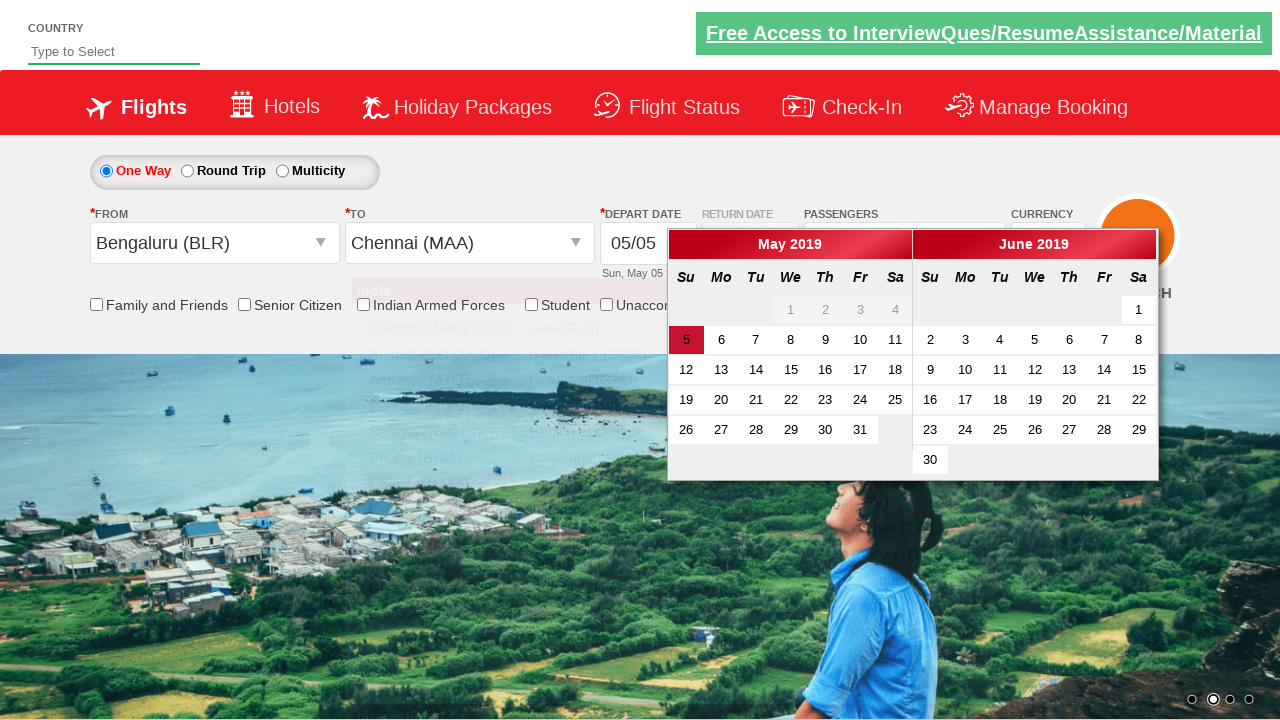

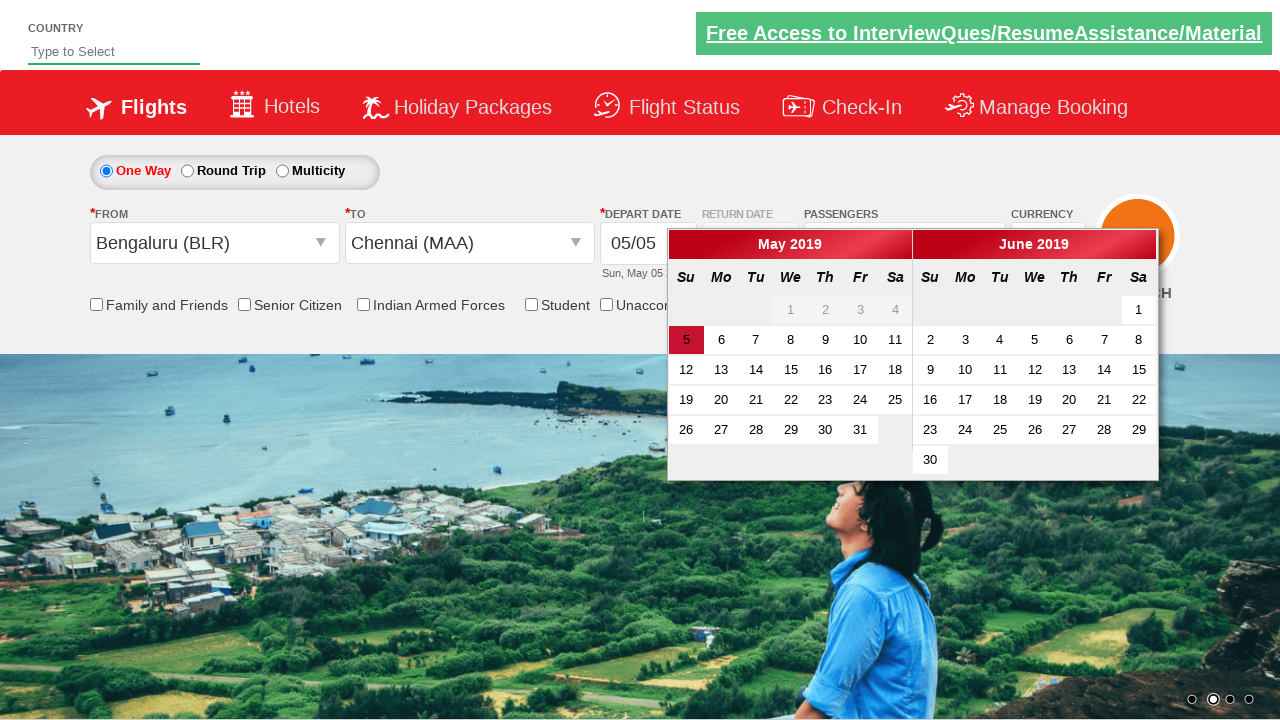